Tests different types of JavaScript alerts (simple, confirm, and prompt) by triggering each alert type and interacting with them appropriately

Starting URL: http://demo.automationtesting.in/Alerts.html

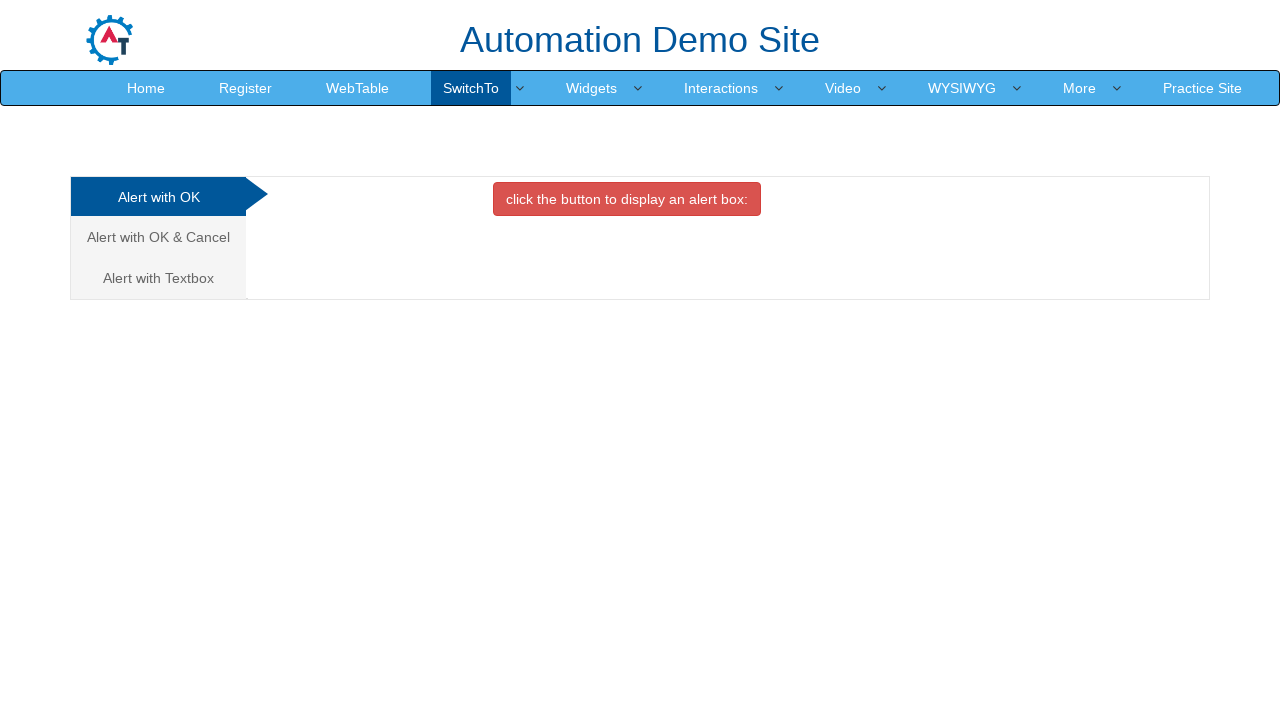

Clicked on first alert tab to navigate to simple alert section at (158, 197) on (//a[@class='analystic'])[1]
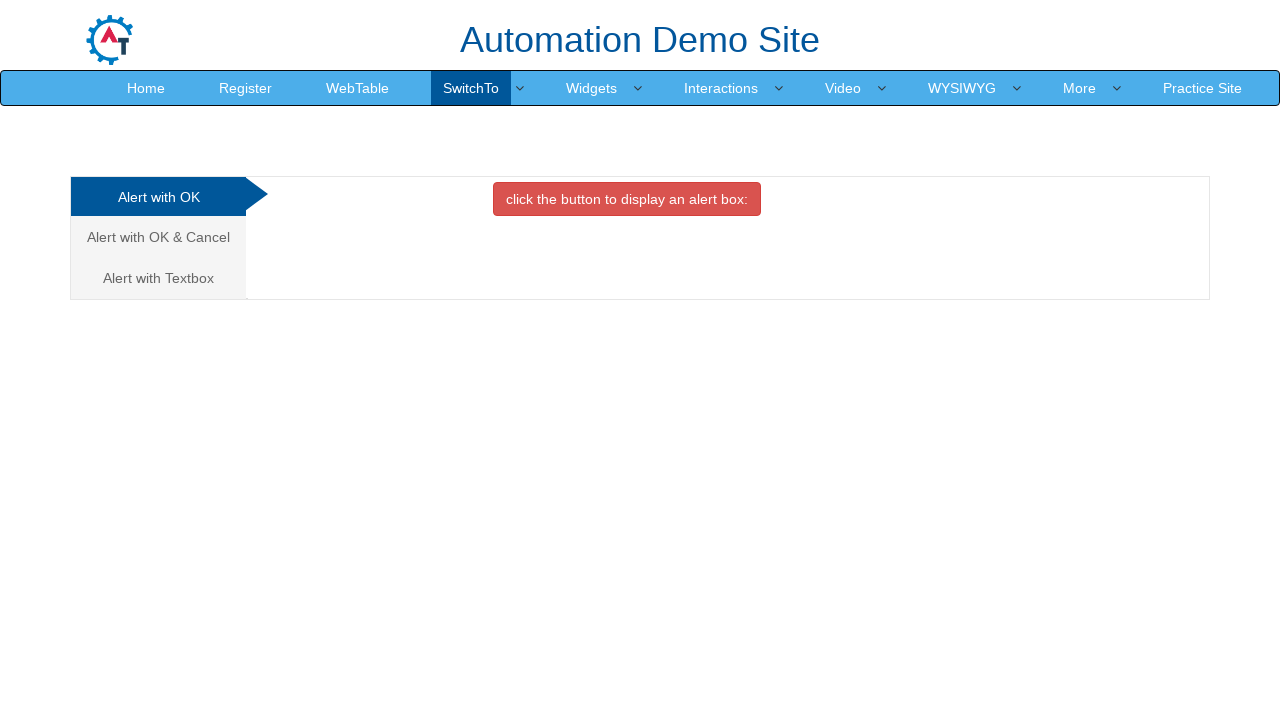

Clicked button to trigger simple JavaScript alert at (627, 199) on xpath=//button[@class='btn btn-danger']
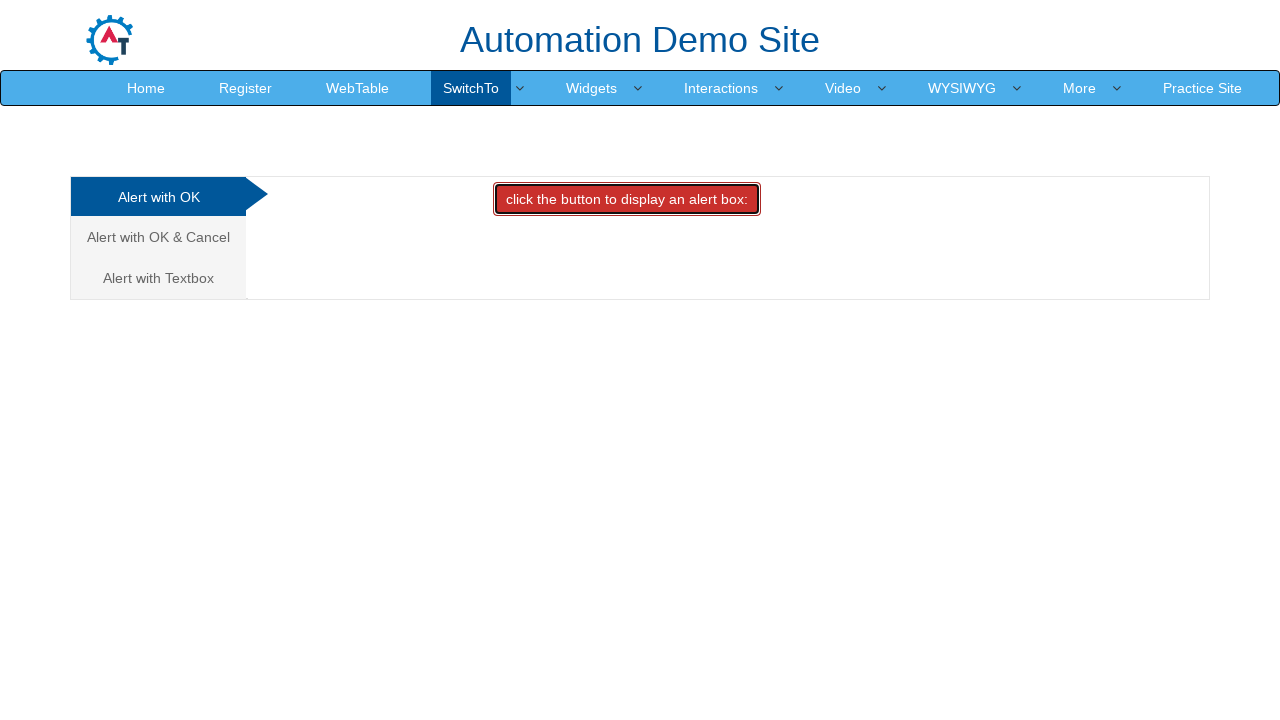

Accepted simple alert dialog
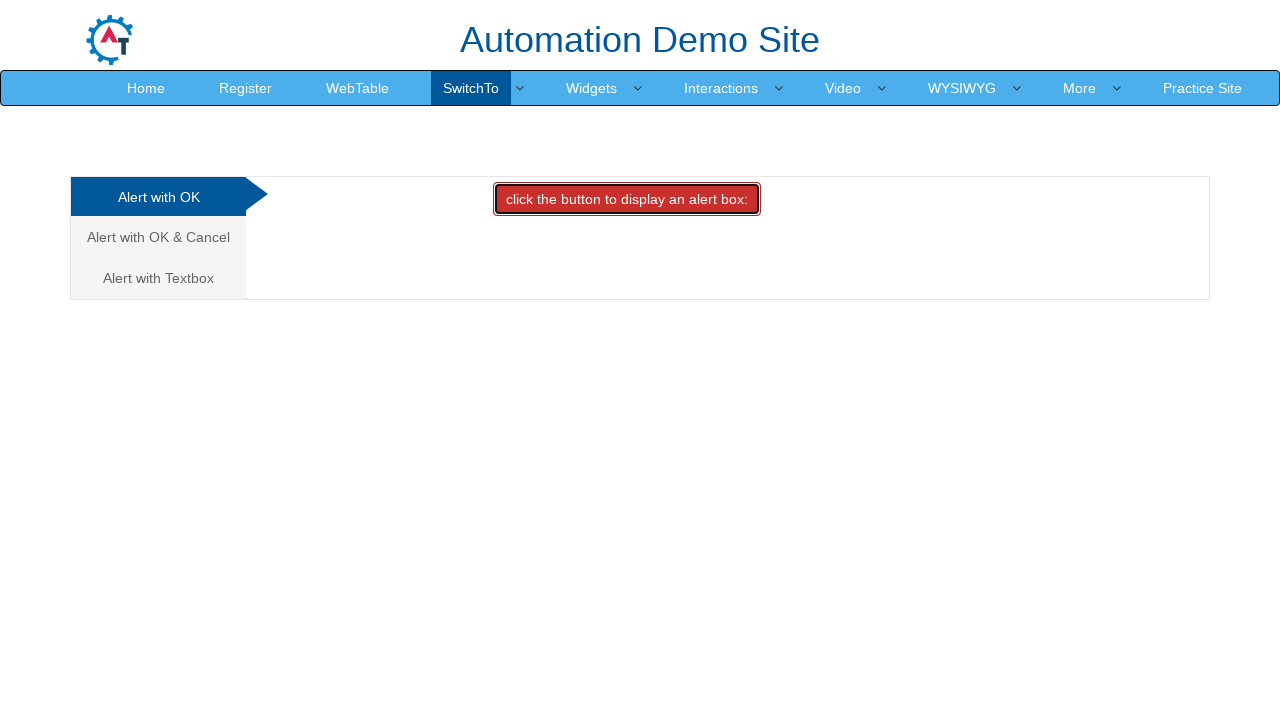

Clicked on second alert tab to navigate to confirm alert section at (158, 237) on (//a[@class='analystic'])[2]
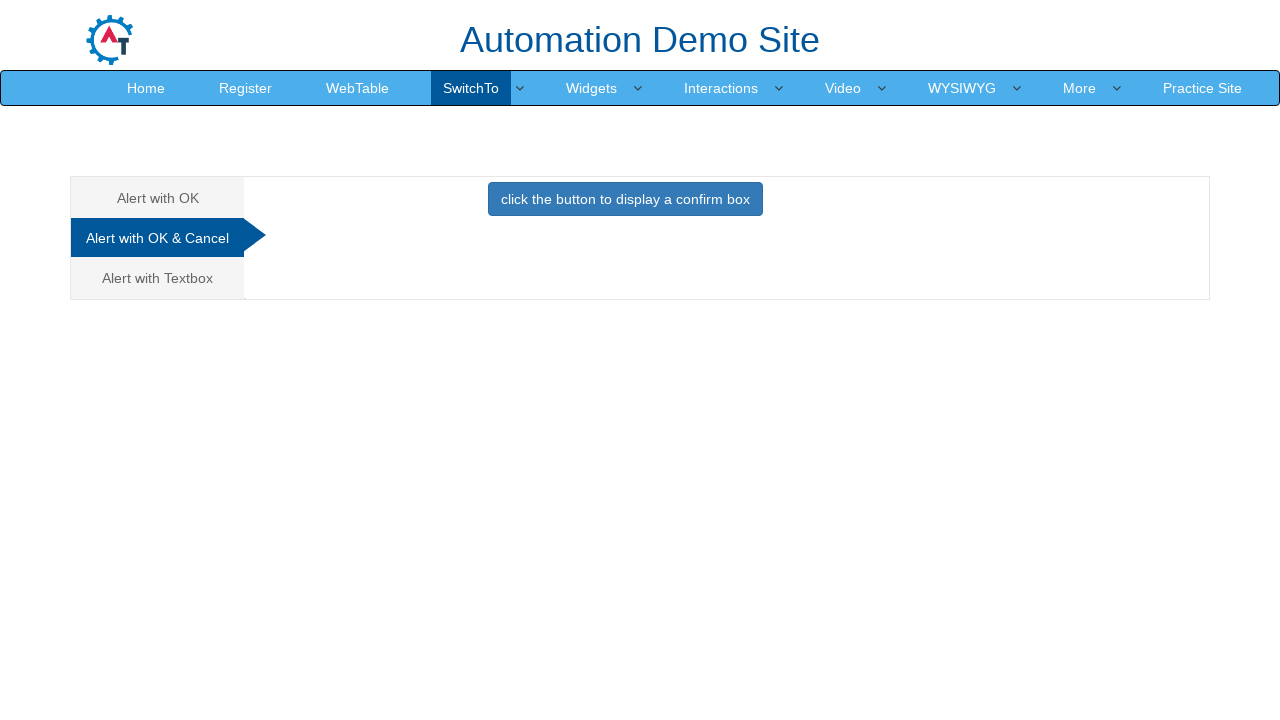

Clicked button to trigger confirm JavaScript alert at (625, 199) on xpath=//button[@class='btn btn-primary']
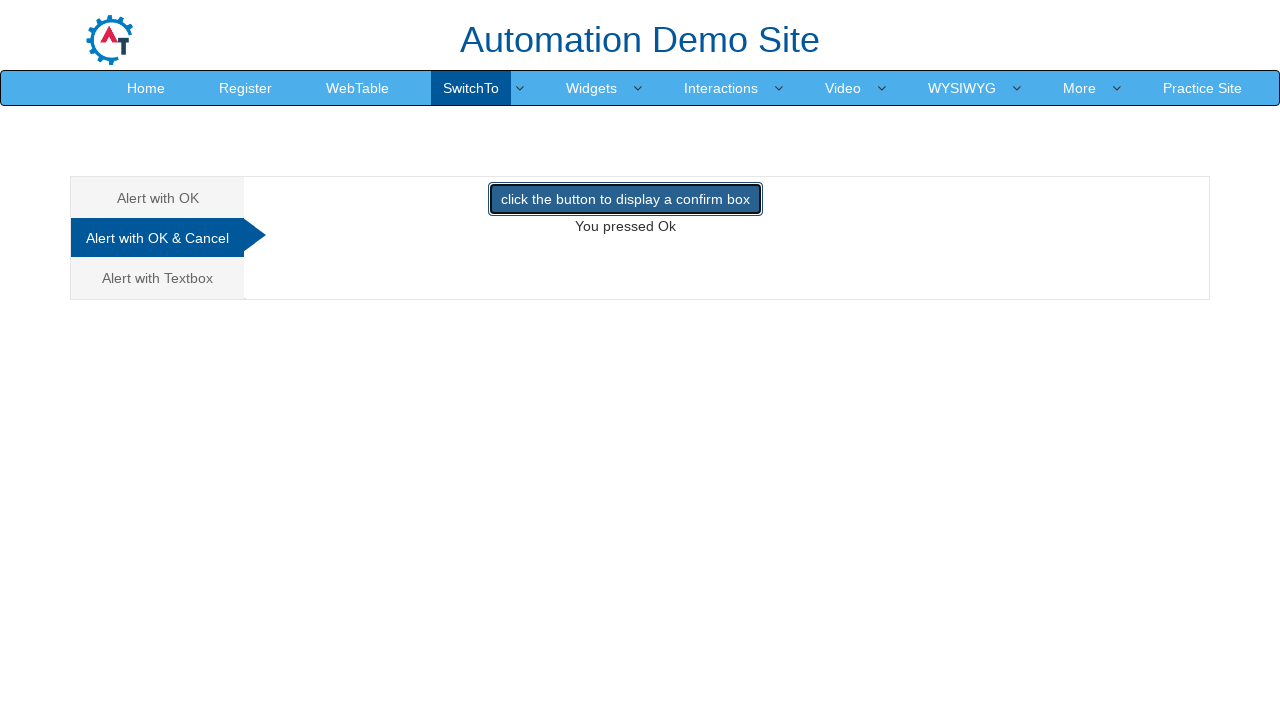

Dismissed confirm alert dialog
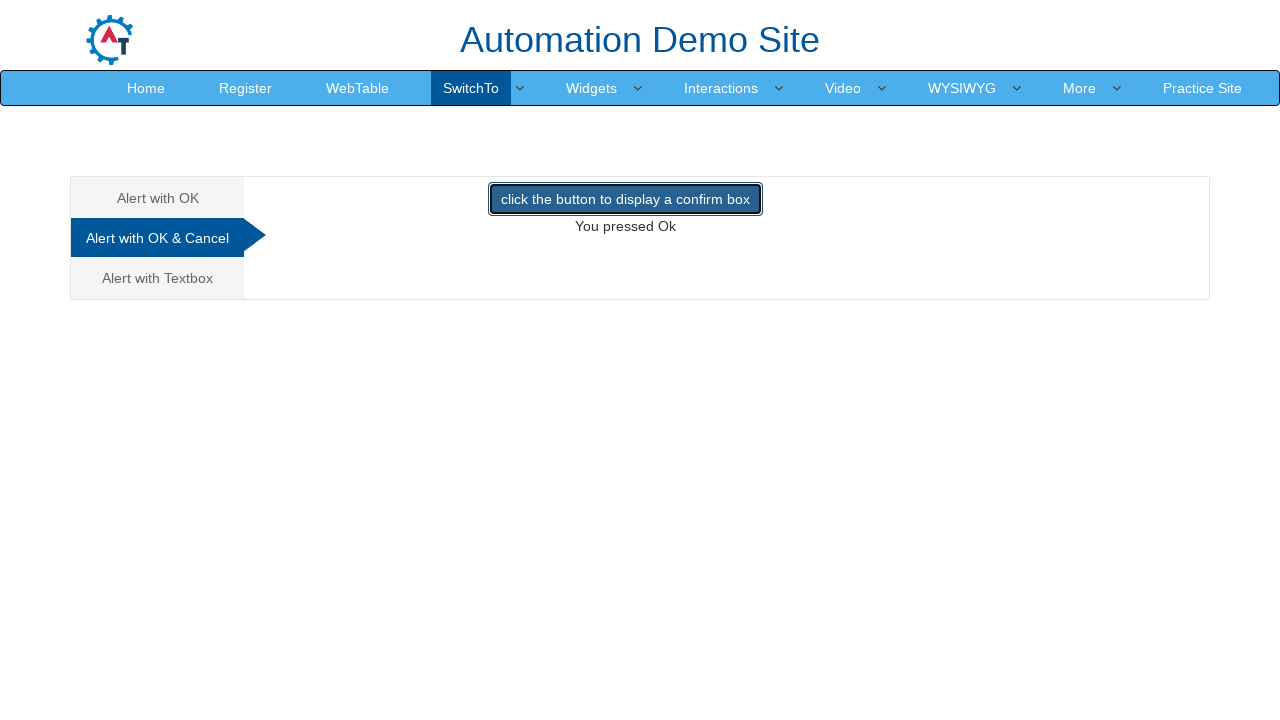

Clicked on third alert tab to navigate to prompt alert section at (158, 278) on (//a[@class='analystic'])[3]
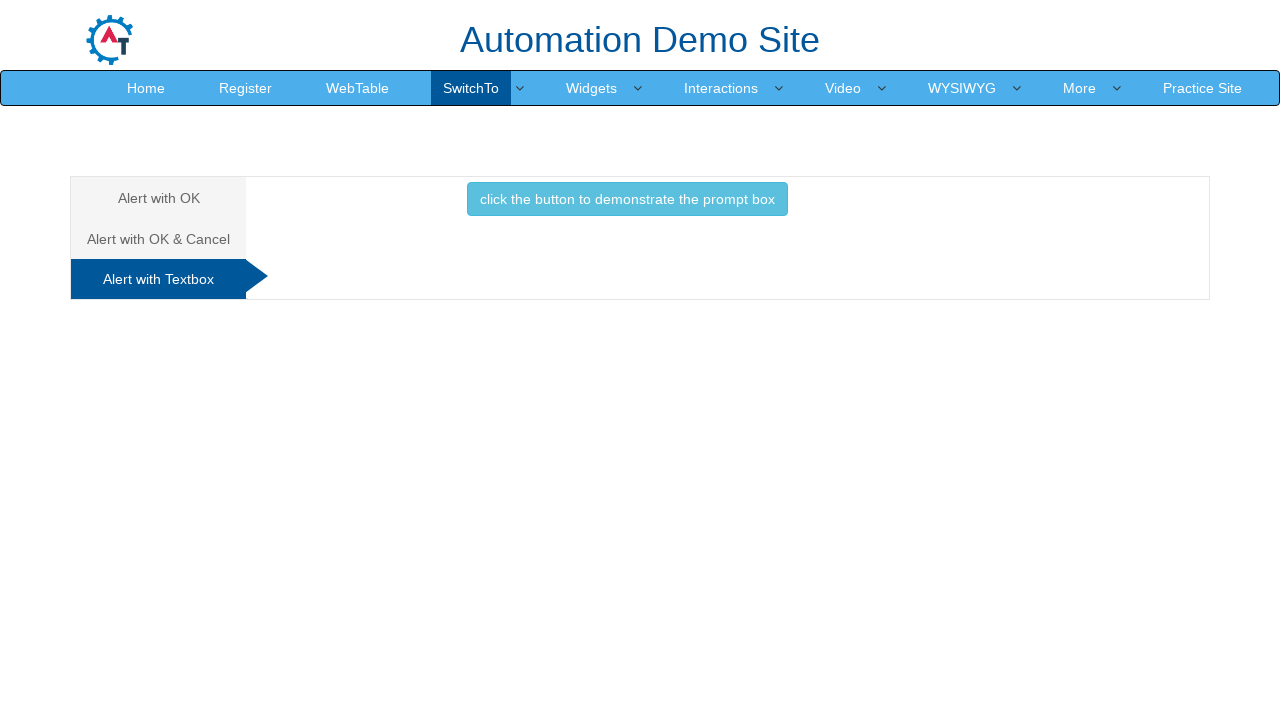

Clicked button to trigger prompt JavaScript alert at (627, 199) on xpath=//button[@class='btn btn-info']
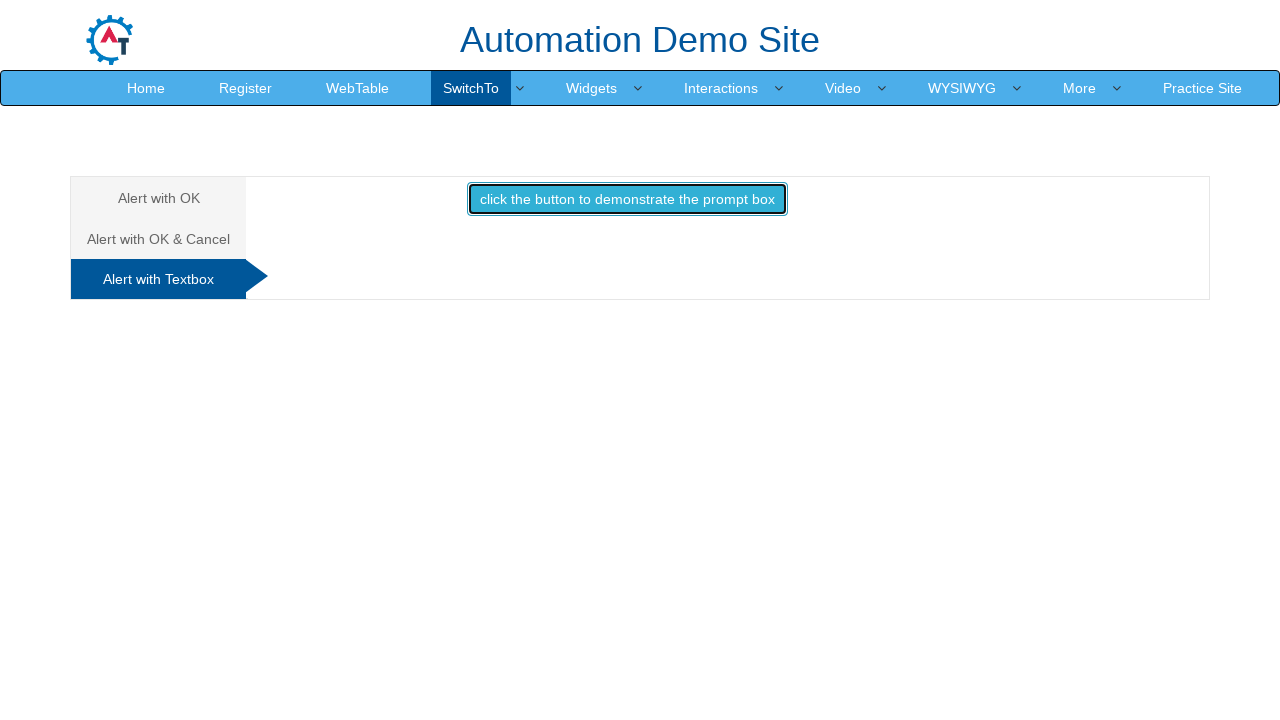

Accepted prompt alert dialog with text input 'Vanakkam Chennai'
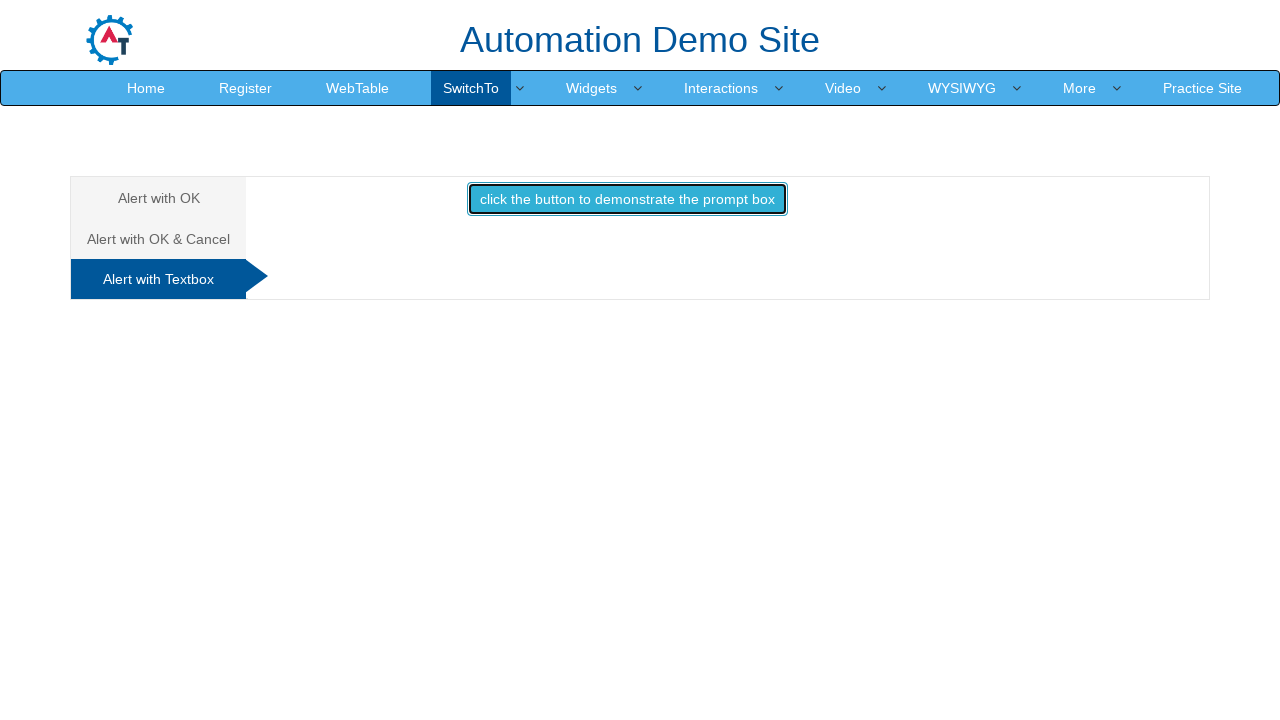

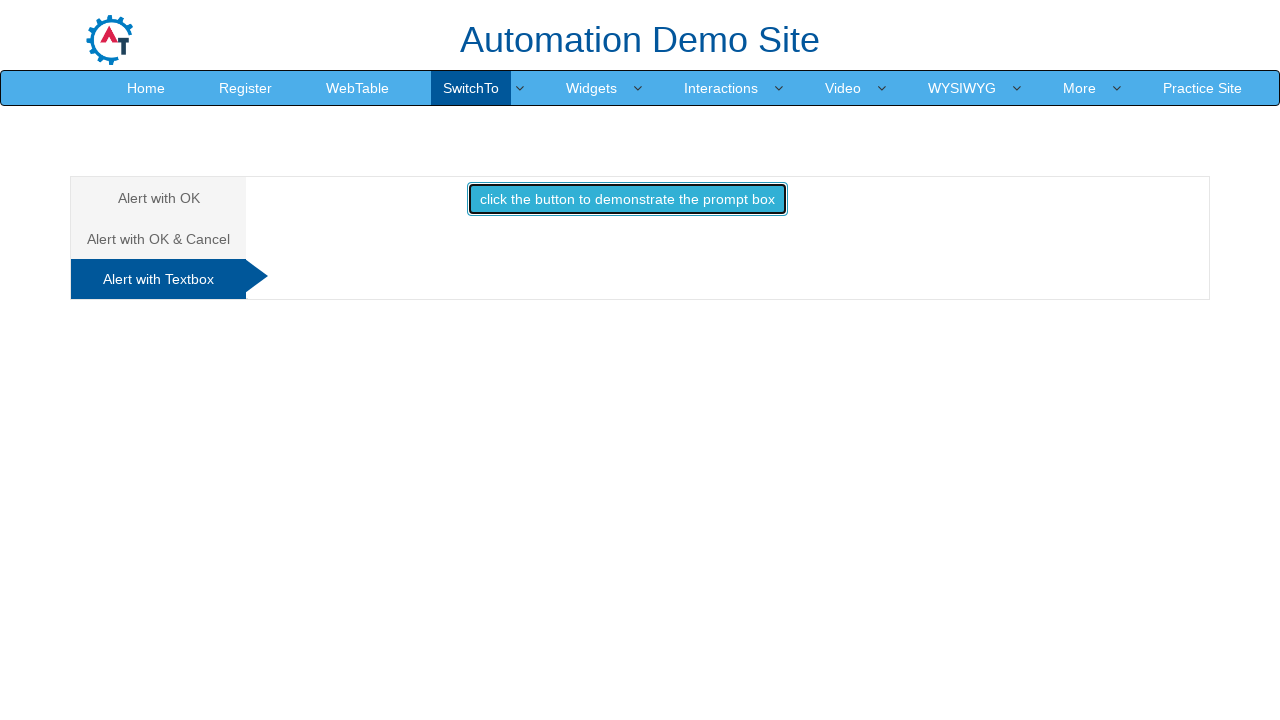